Tests the Cookie Clicker game by selecting English language, clicking the cookie repeatedly, and purchasing available upgrades when affordable over a short test period.

Starting URL: https://ozh.github.io/cookieclicker/

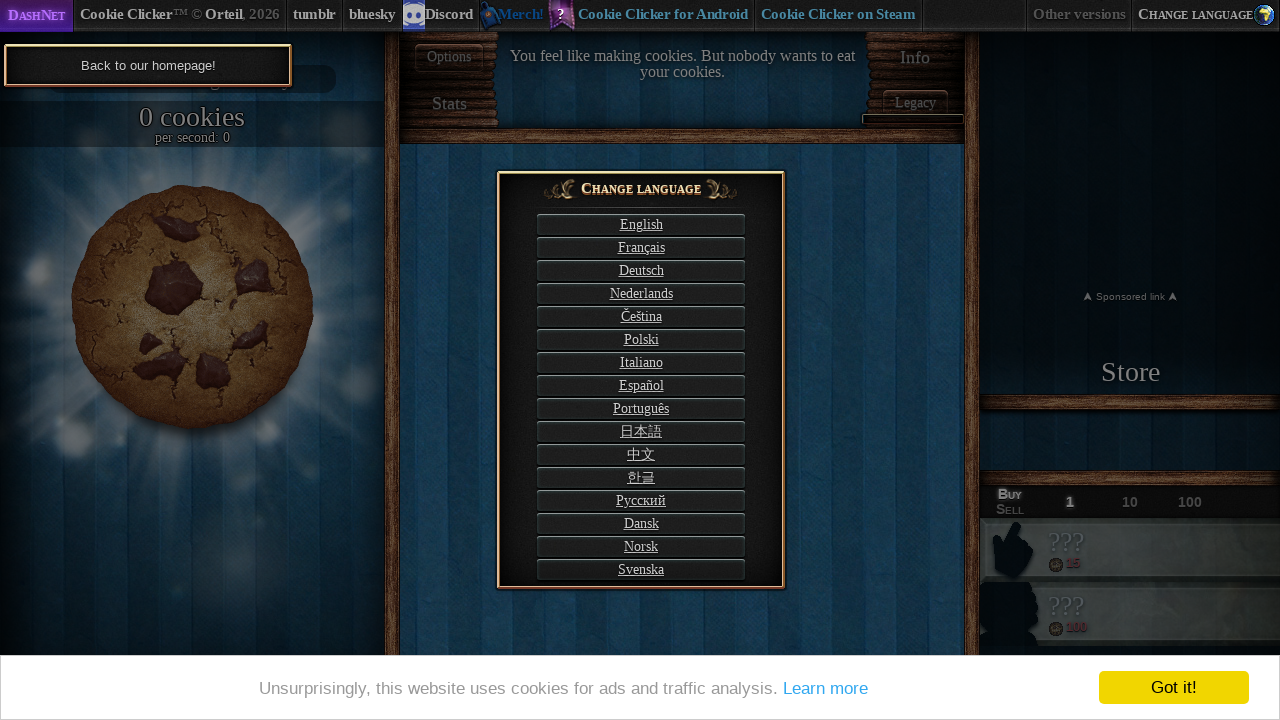

Waited 3 seconds for page to load
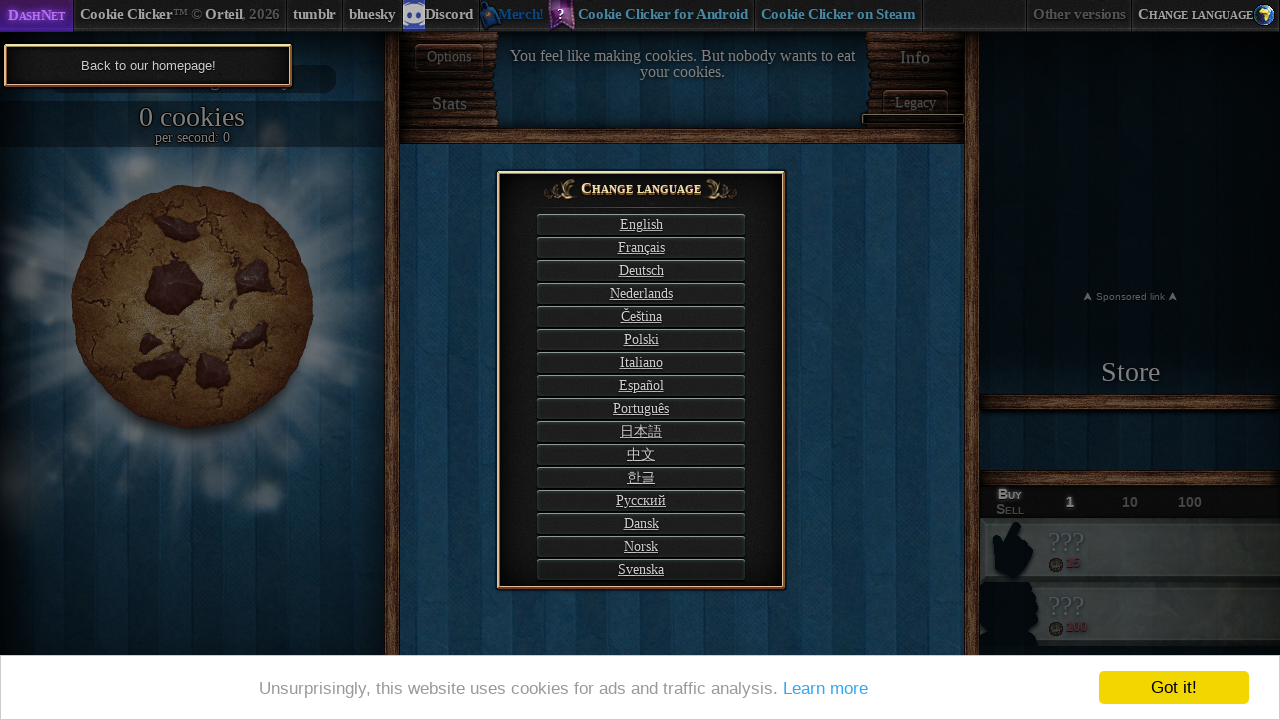

Clicked English language selector at (641, 224) on #langSelect-EN
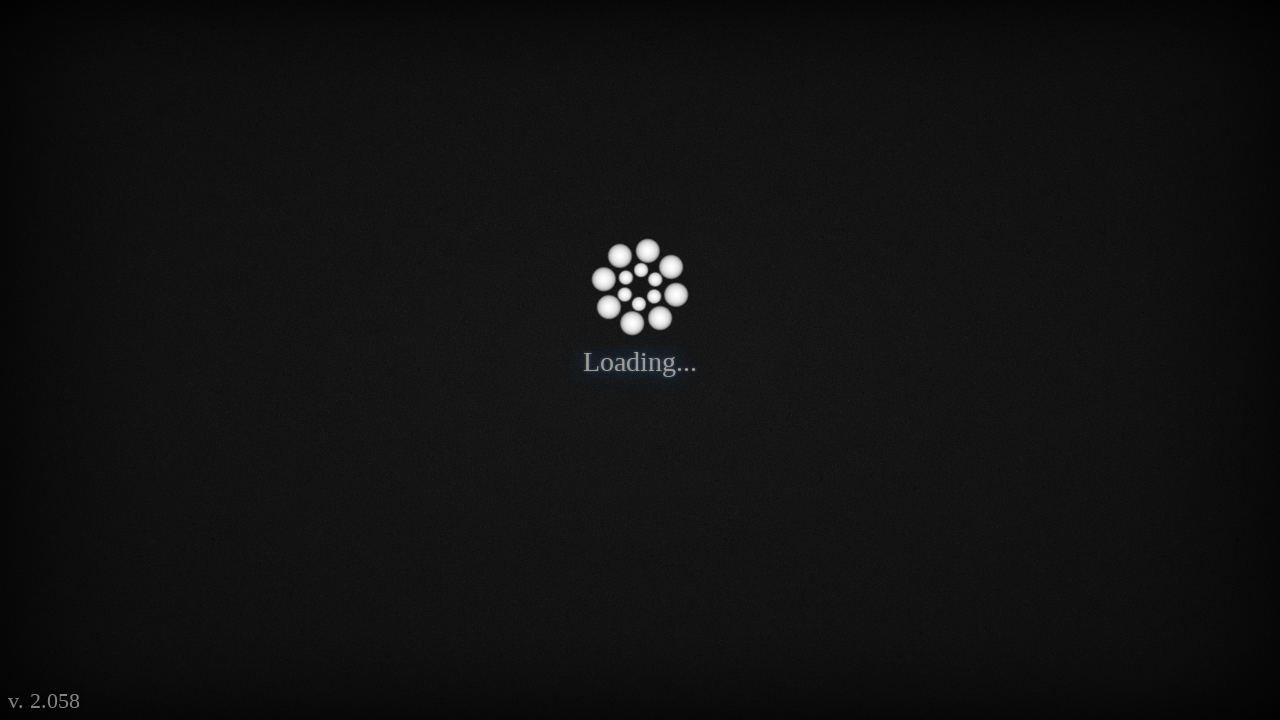

Waited 3 seconds after language selection
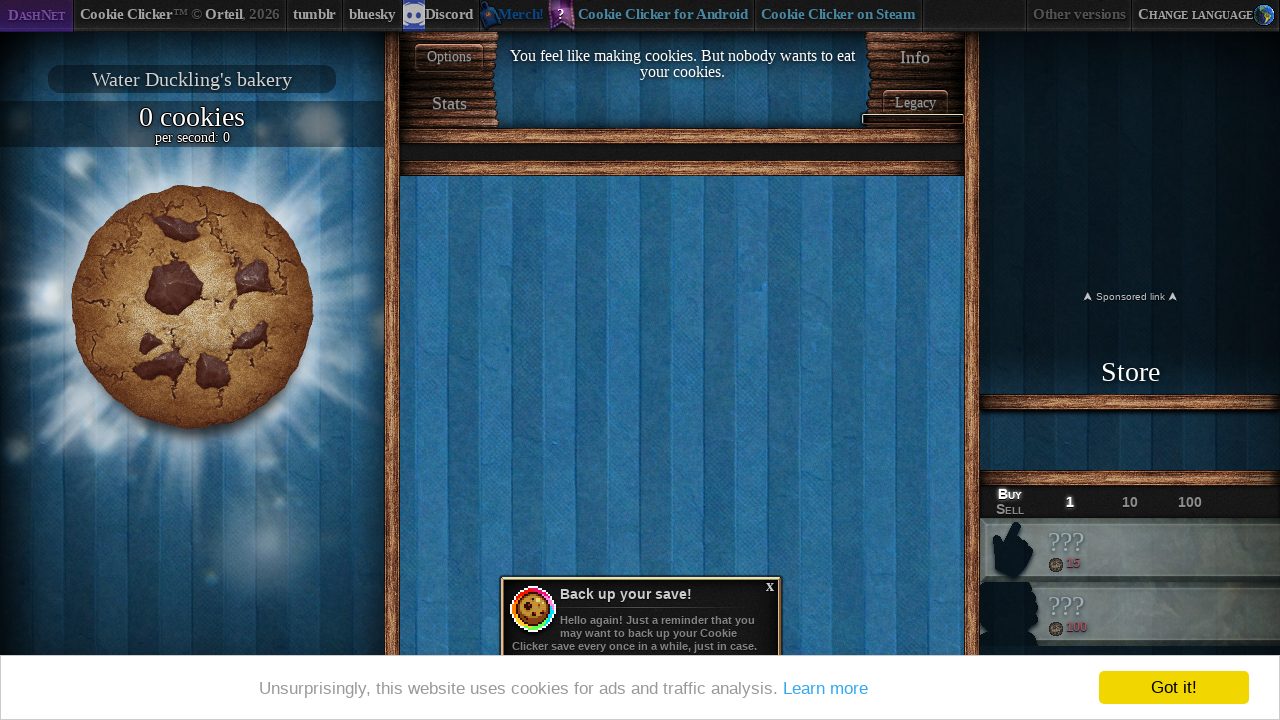

Waited 2 seconds before starting clicking
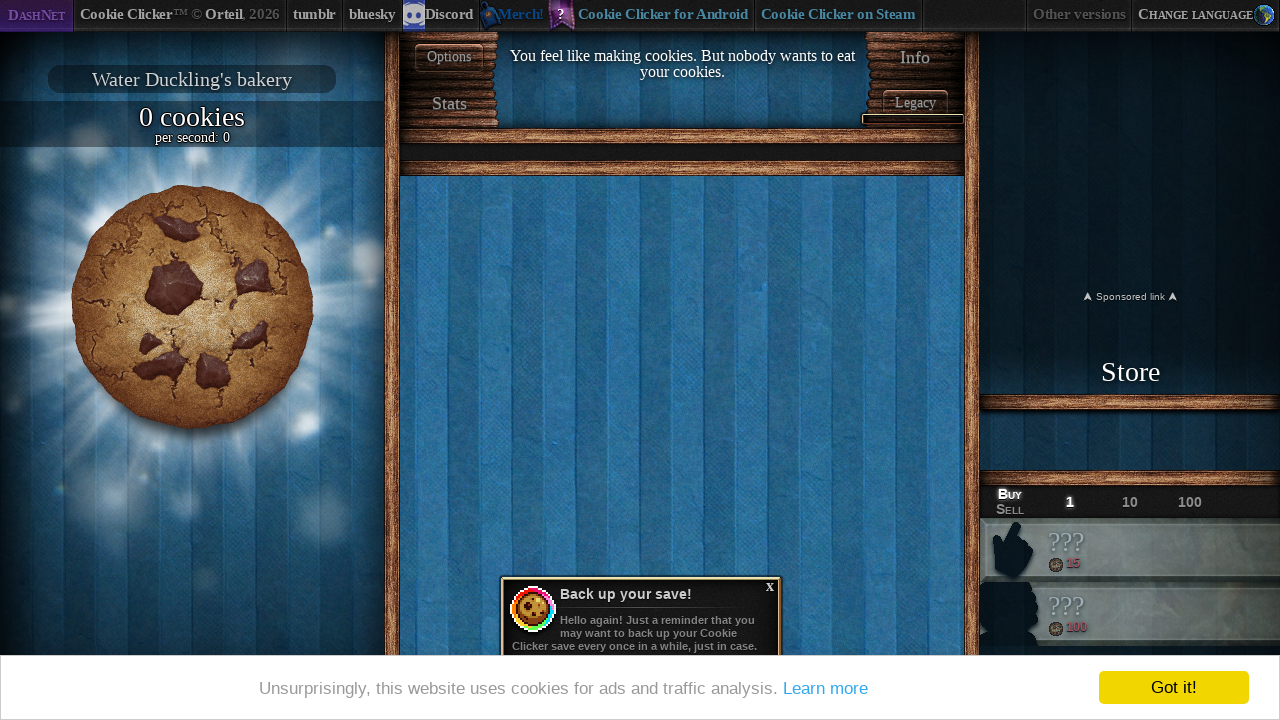

Located the main cookie element
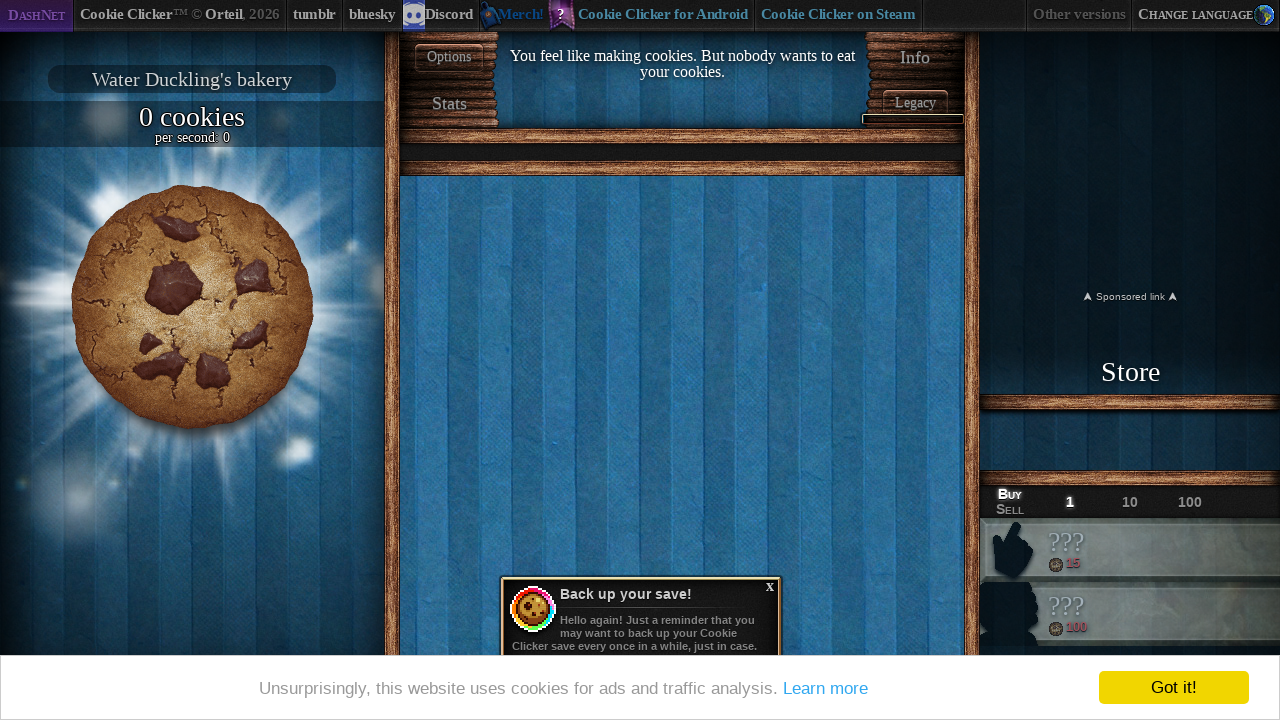

Clicked the cookie 10 times at (192, 307) on #bigCookie
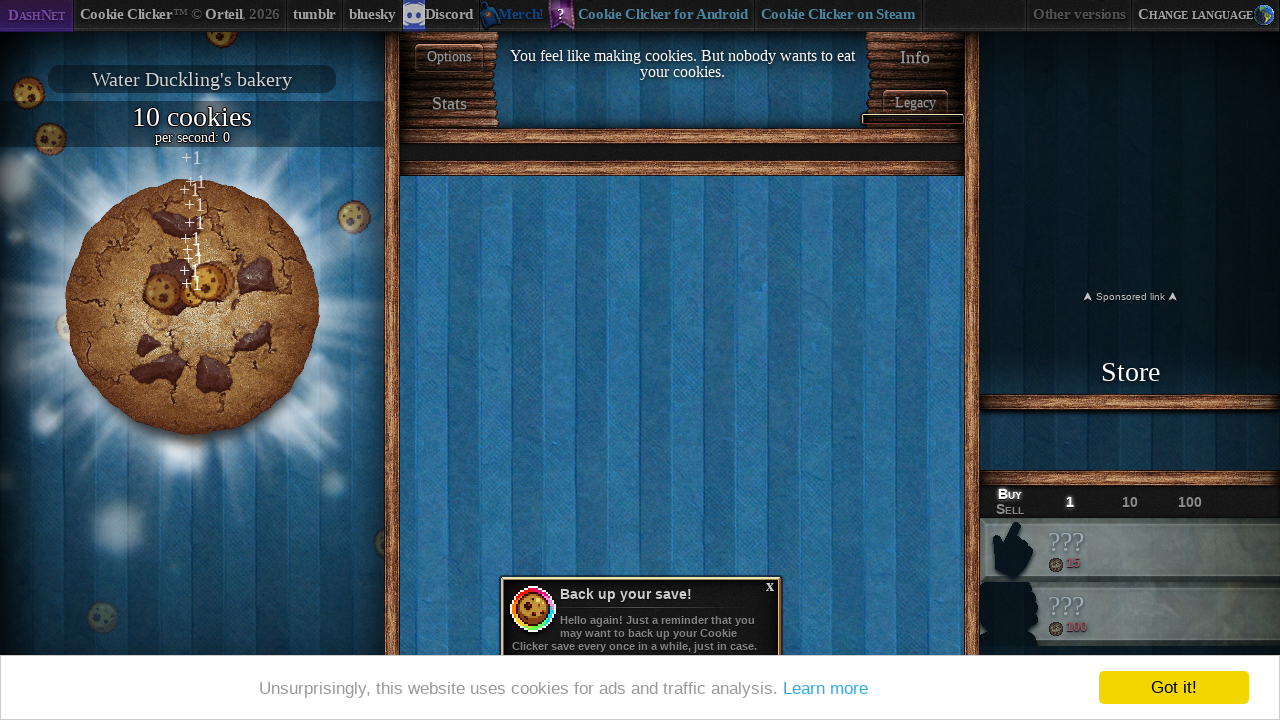

Clicked the cookie 10 times at (192, 307) on #bigCookie
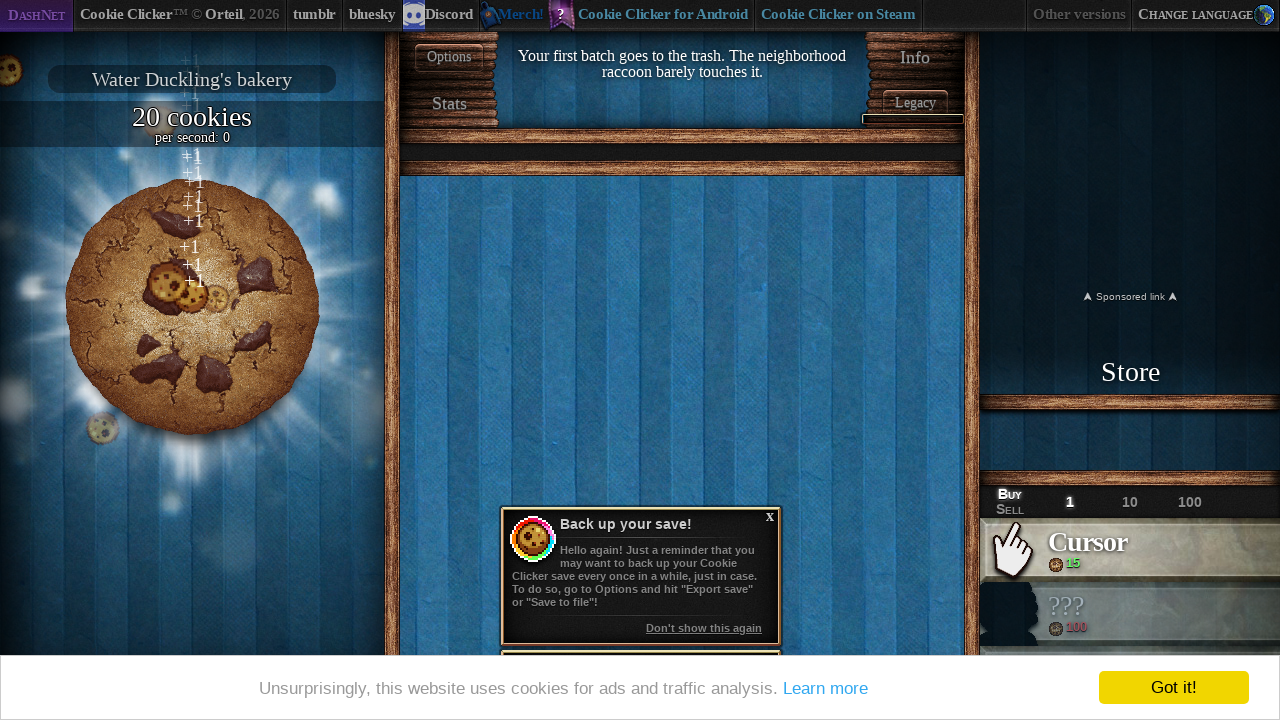

Purchased upgrade: clicked most expensive enabled product (found 1 available) at (1130, 550) on div[id^='product'].enabled >> nth=-1
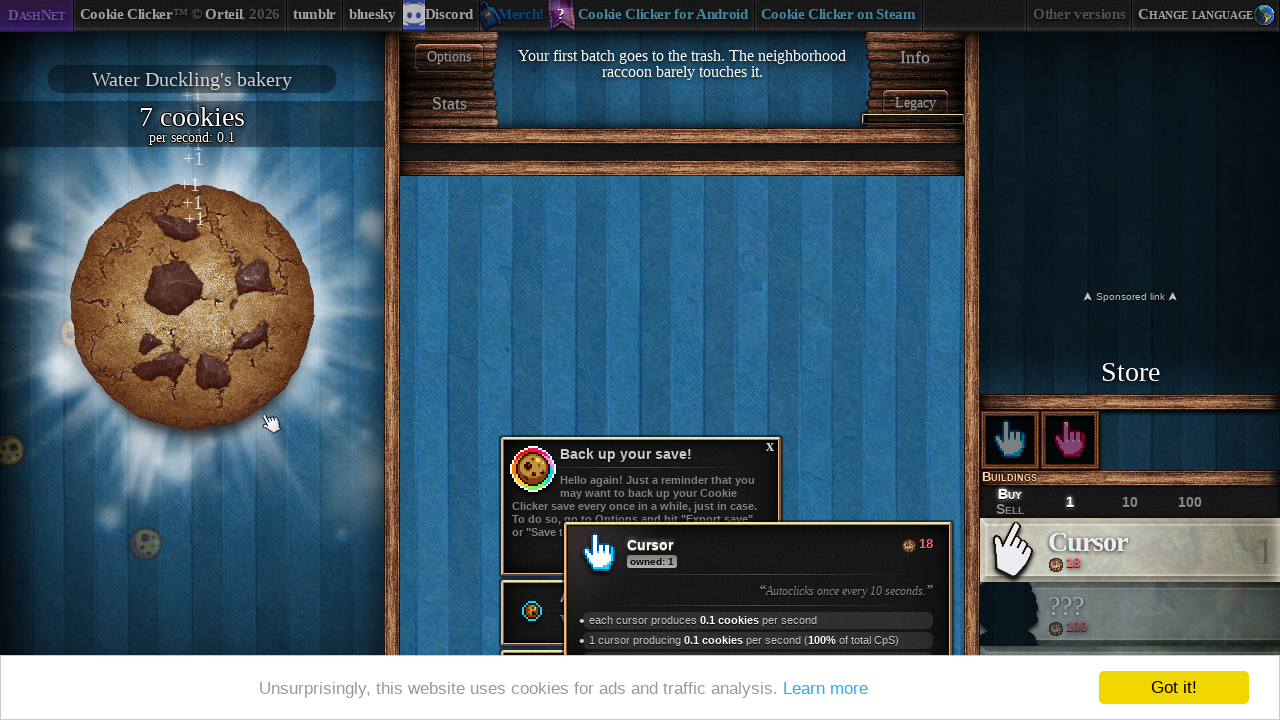

Clicked the cookie 10 times at (192, 307) on #bigCookie
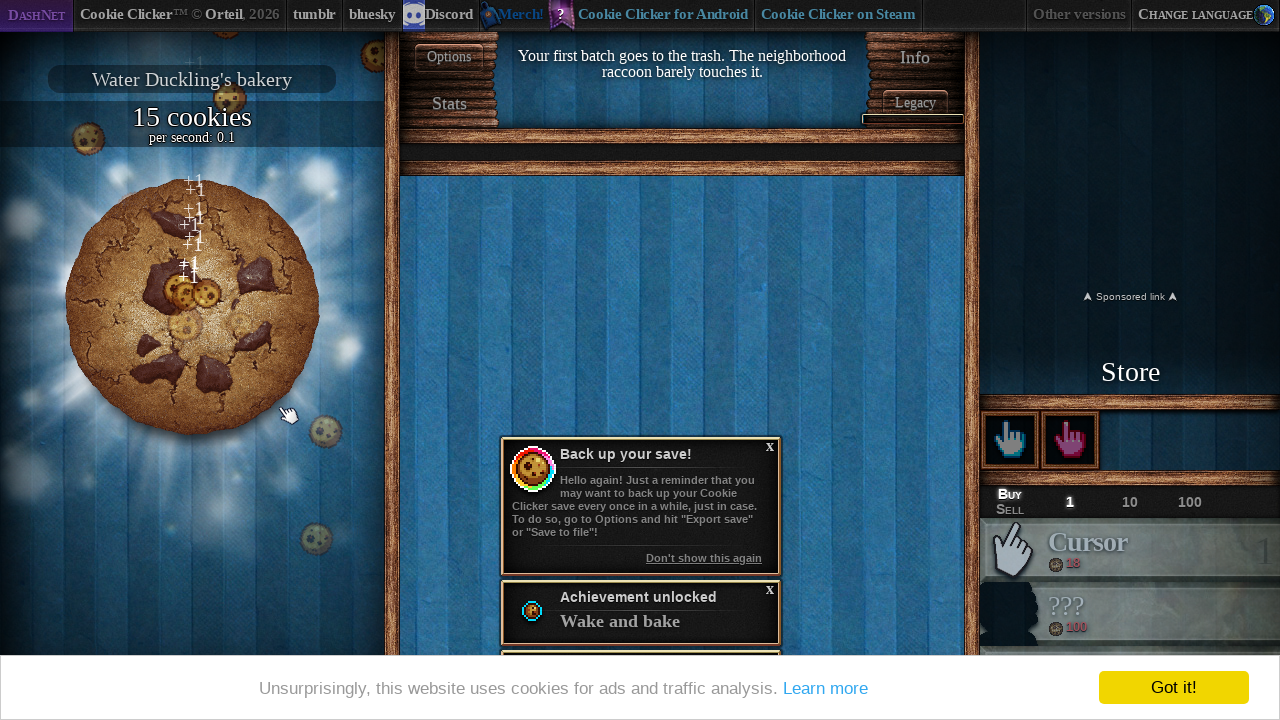

Clicked the cookie 10 times at (192, 307) on #bigCookie
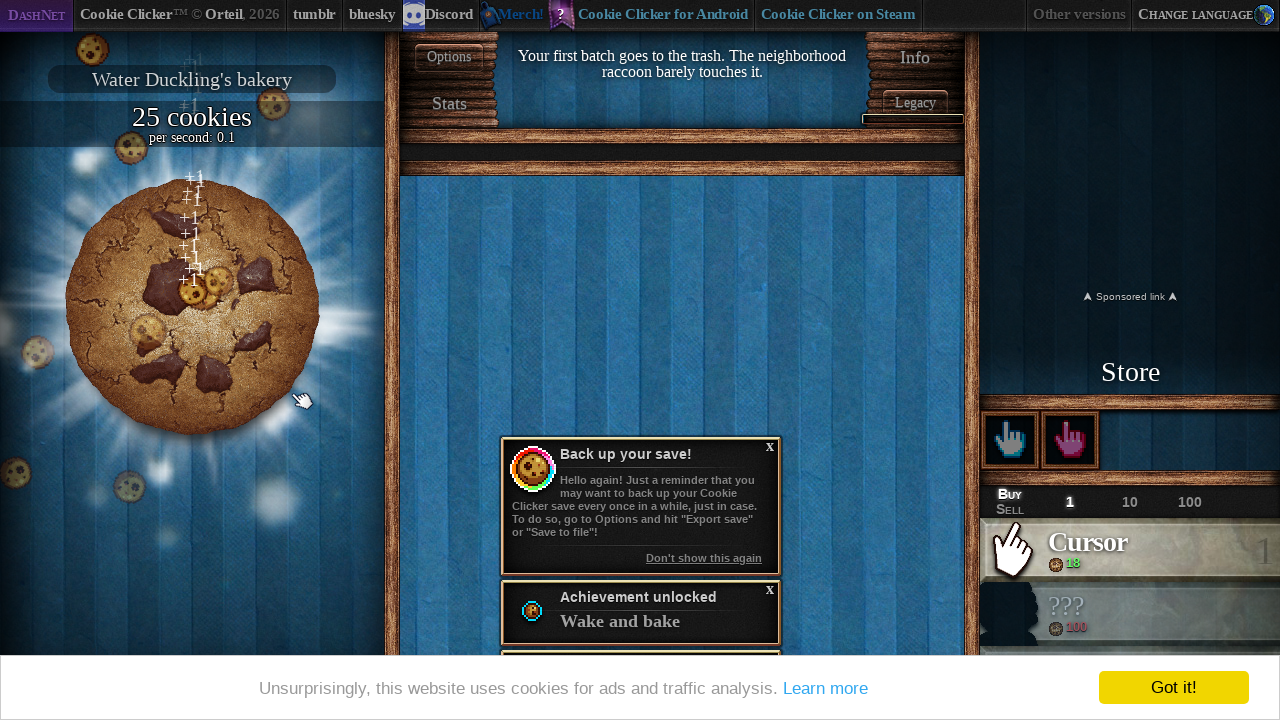

Purchased upgrade: clicked most expensive enabled product (found 1 available) at (1130, 550) on div[id^='product'].enabled >> nth=-1
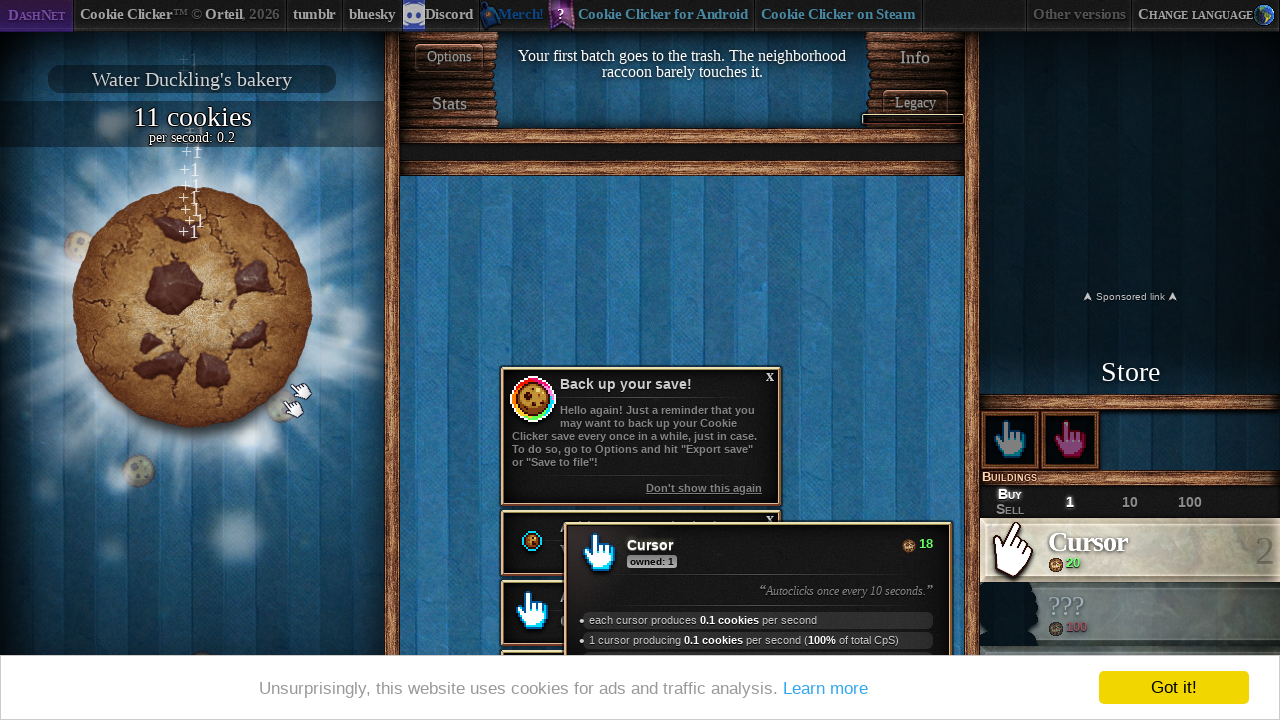

Clicked the cookie 10 times at (192, 307) on #bigCookie
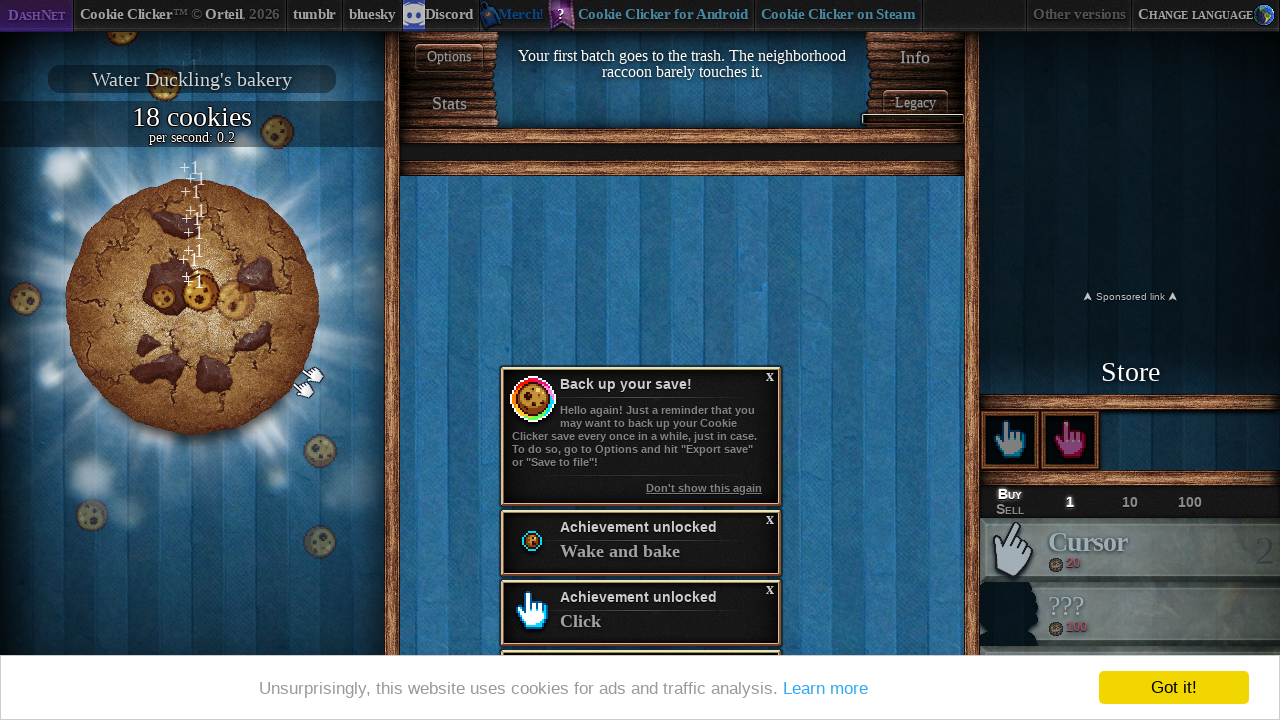

Clicked the cookie 10 times at (192, 307) on #bigCookie
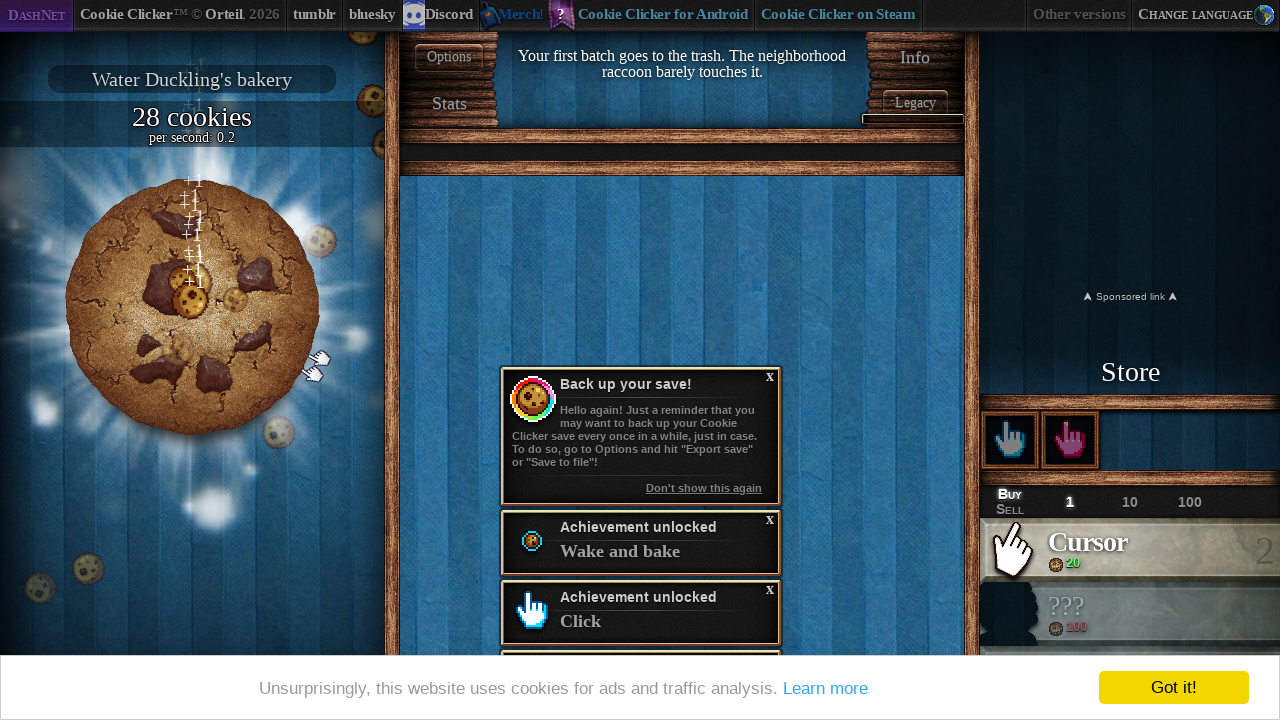

Purchased upgrade: clicked most expensive enabled product (found 1 available) at (1130, 550) on div[id^='product'].enabled >> nth=-1
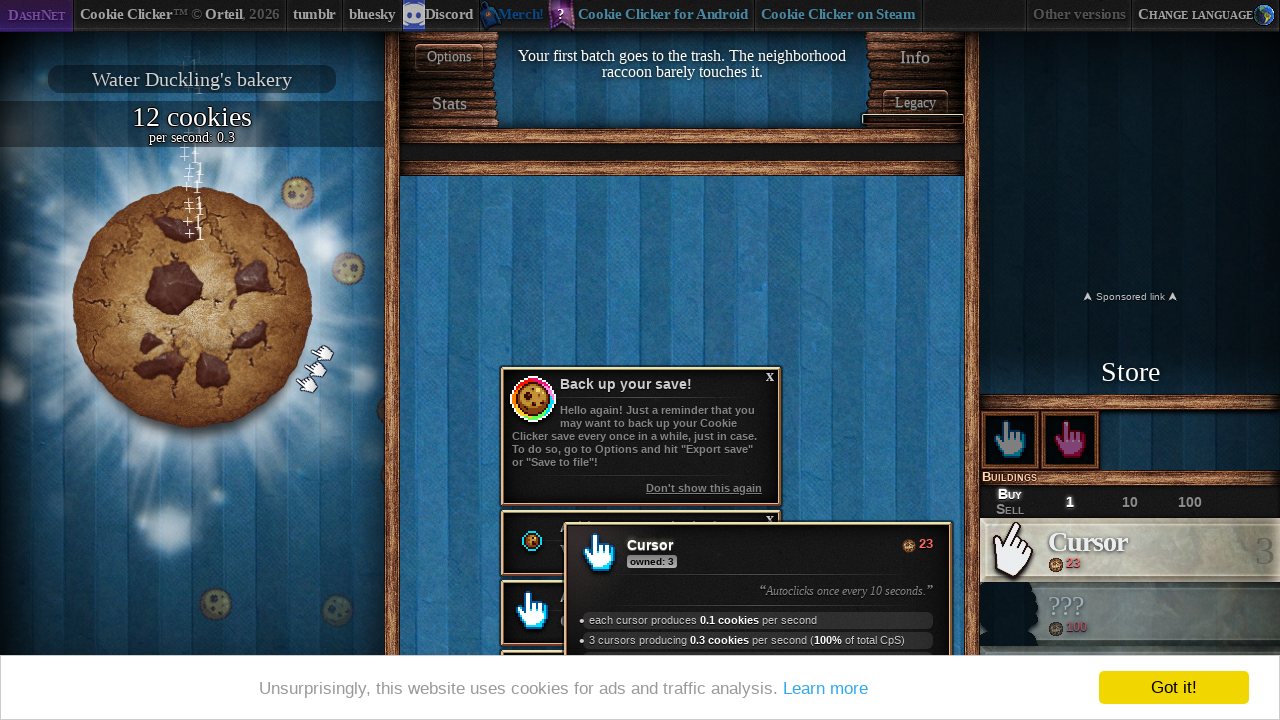

Clicked the cookie 10 times at (192, 307) on #bigCookie
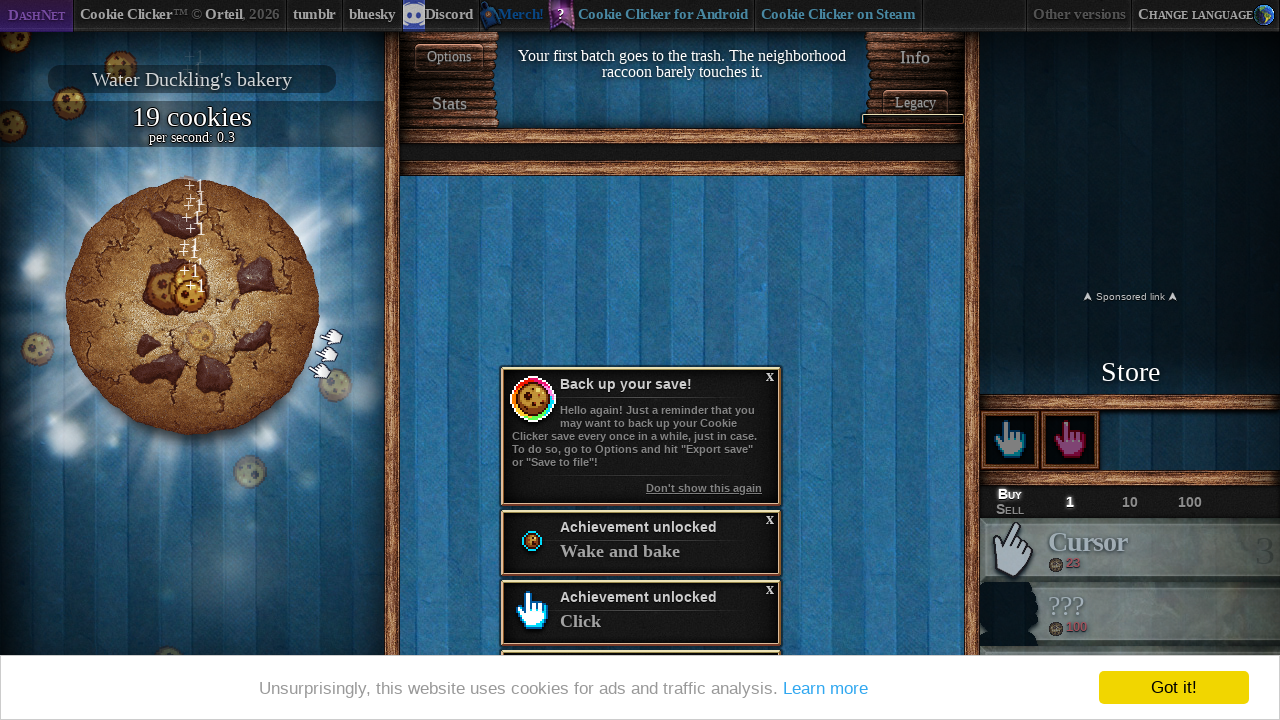

Clicked the cookie 10 times at (192, 307) on #bigCookie
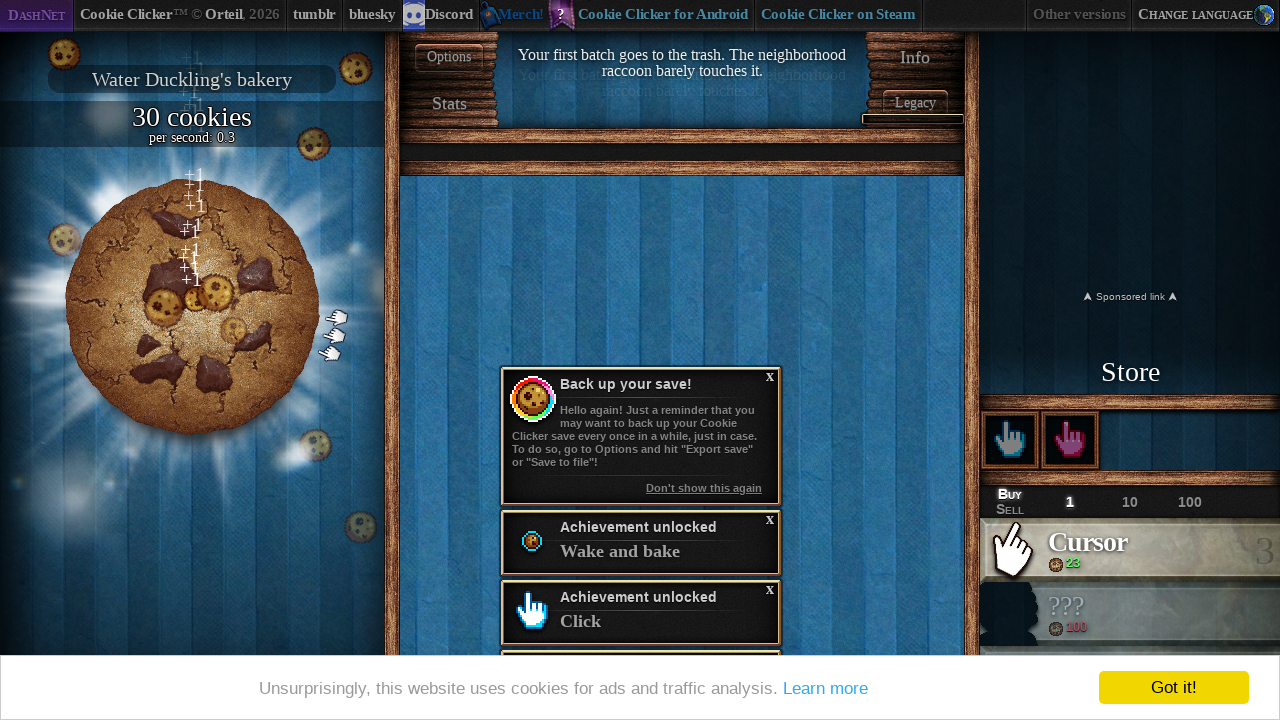

Purchased upgrade: clicked most expensive enabled product (found 1 available) at (1130, 550) on div[id^='product'].enabled >> nth=-1
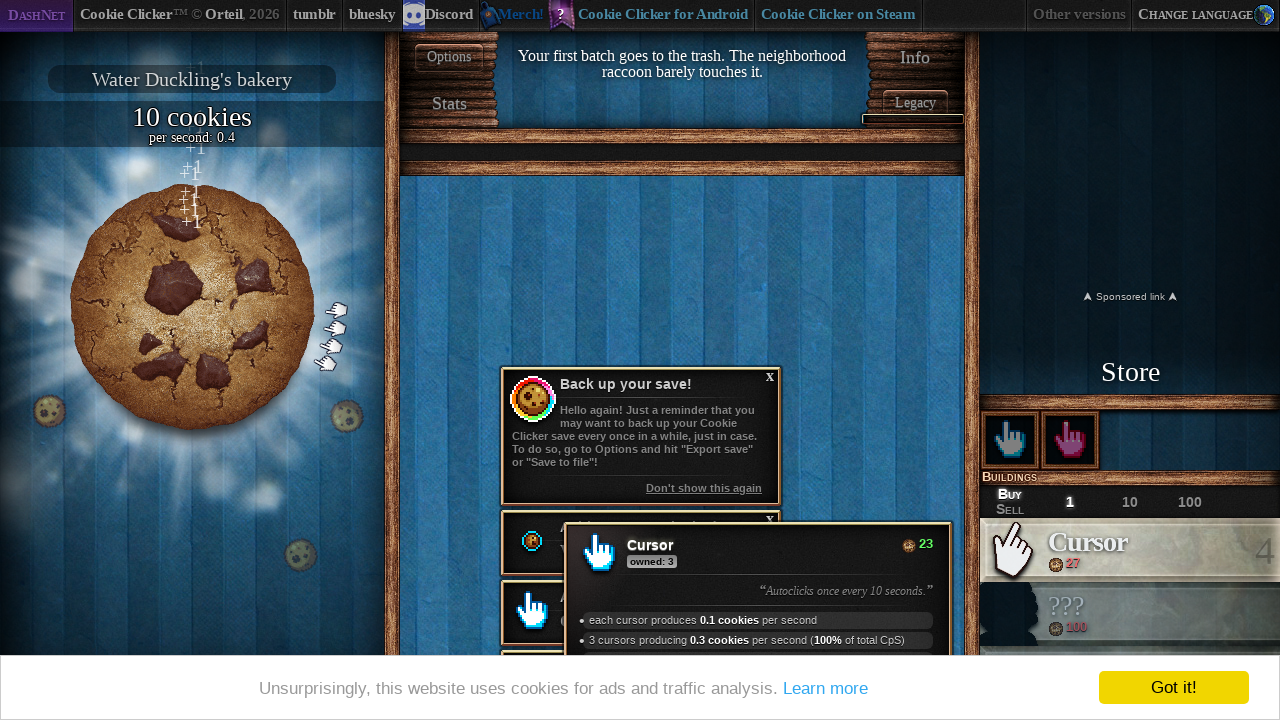

Clicked the cookie 10 times at (192, 307) on #bigCookie
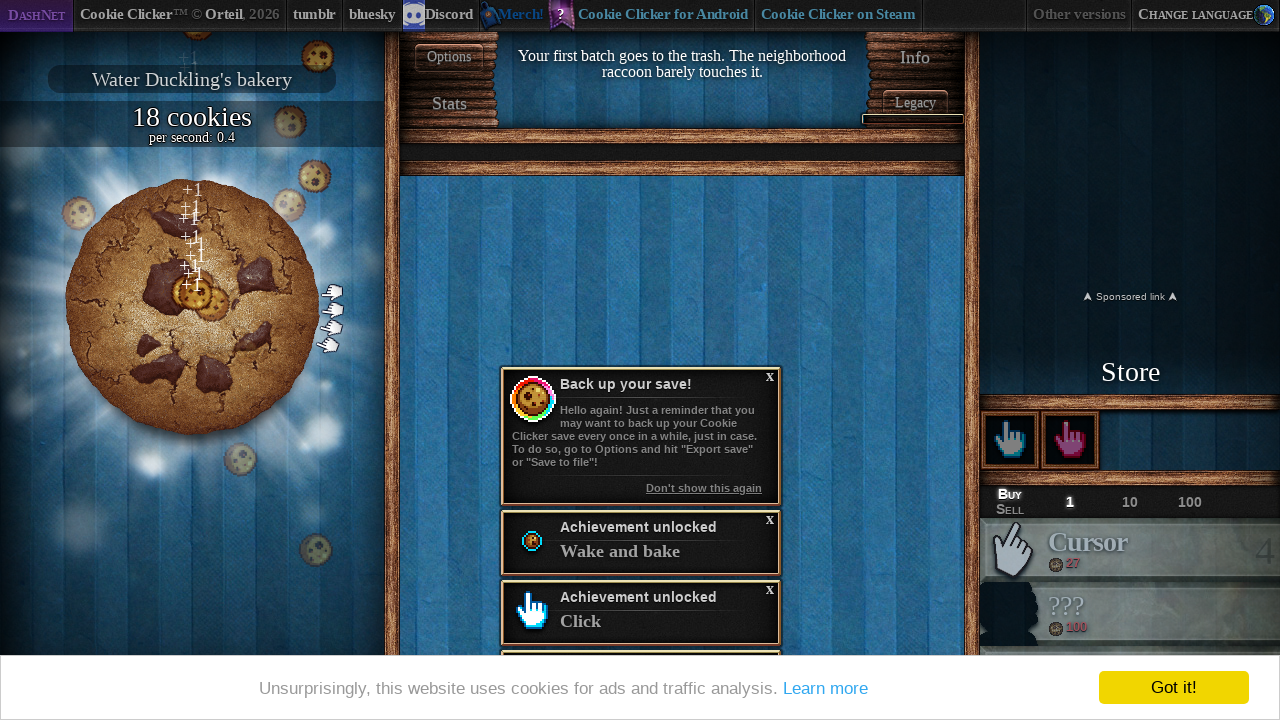

Clicked the cookie 10 times at (192, 307) on #bigCookie
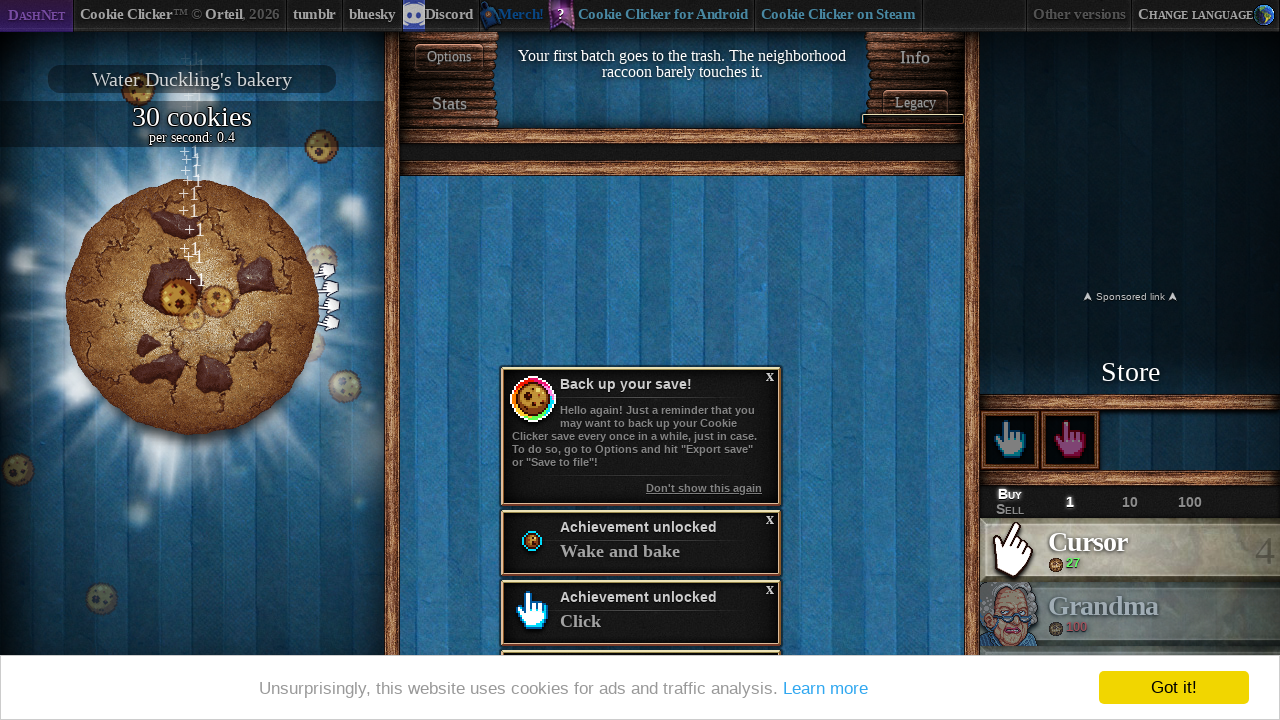

Purchased upgrade: clicked most expensive enabled product (found 1 available) at (1130, 550) on div[id^='product'].enabled >> nth=-1
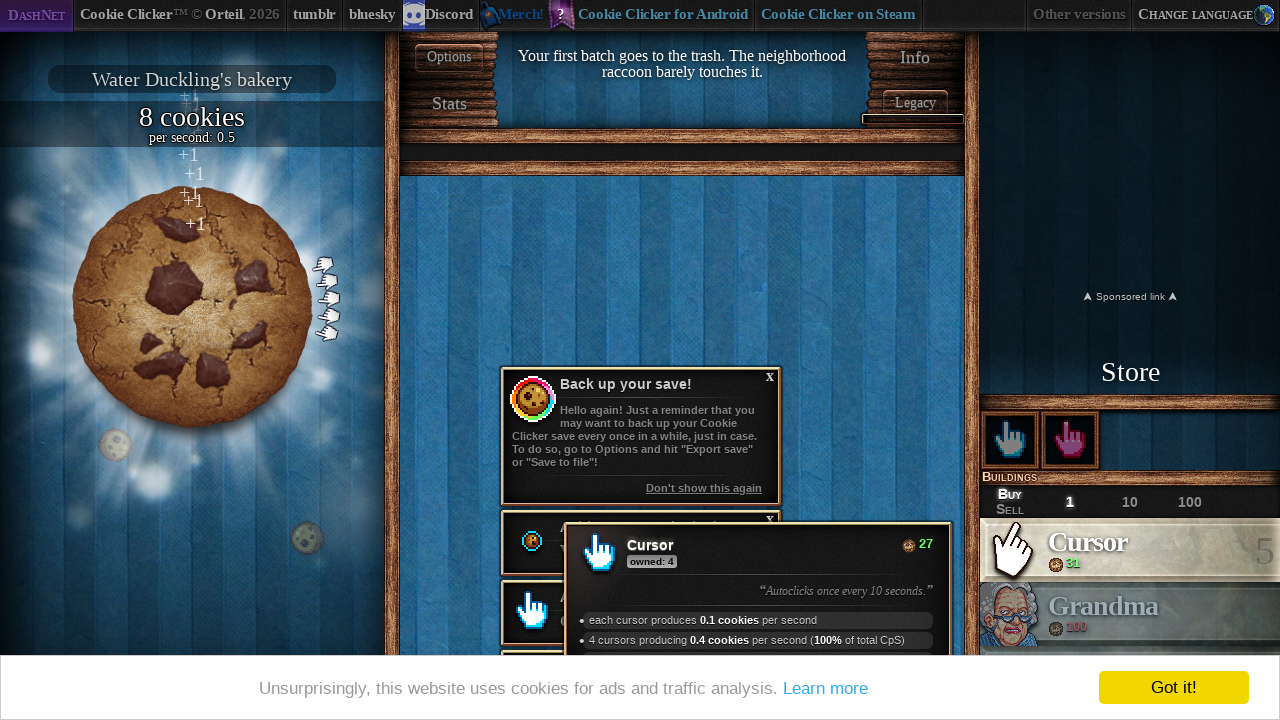

Waited 1 second for final state
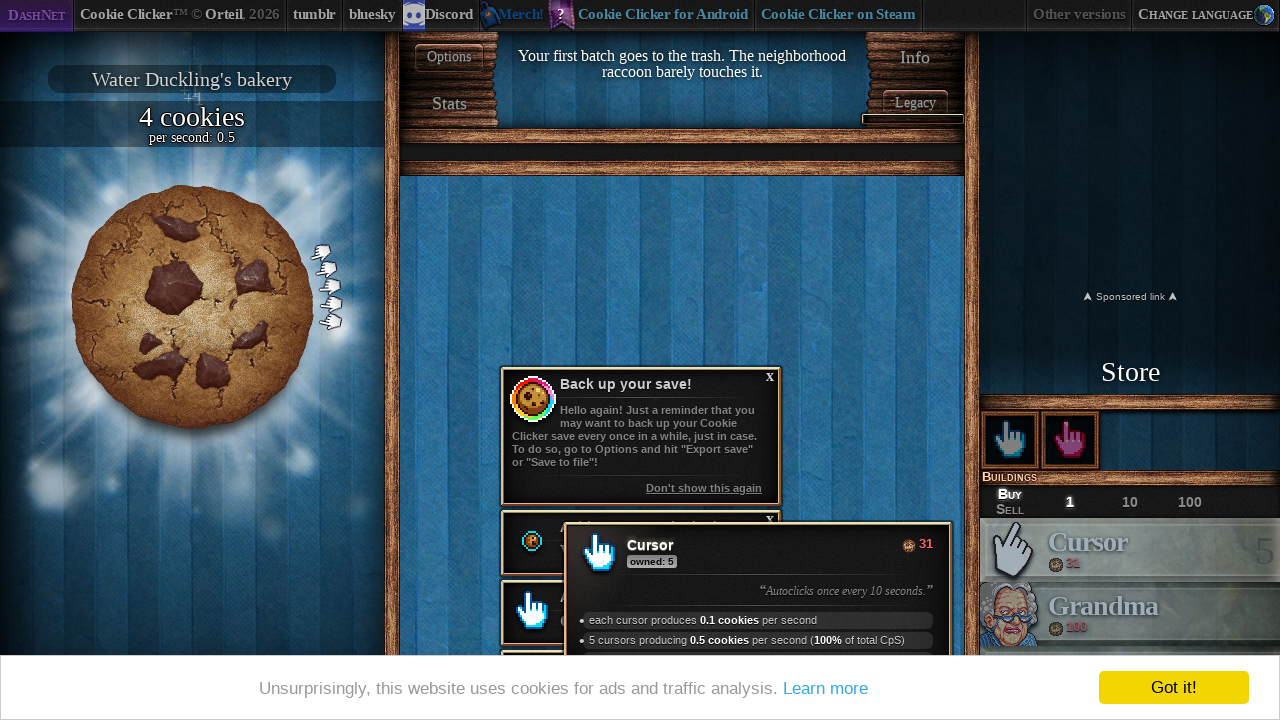

Verified cookies display element is present
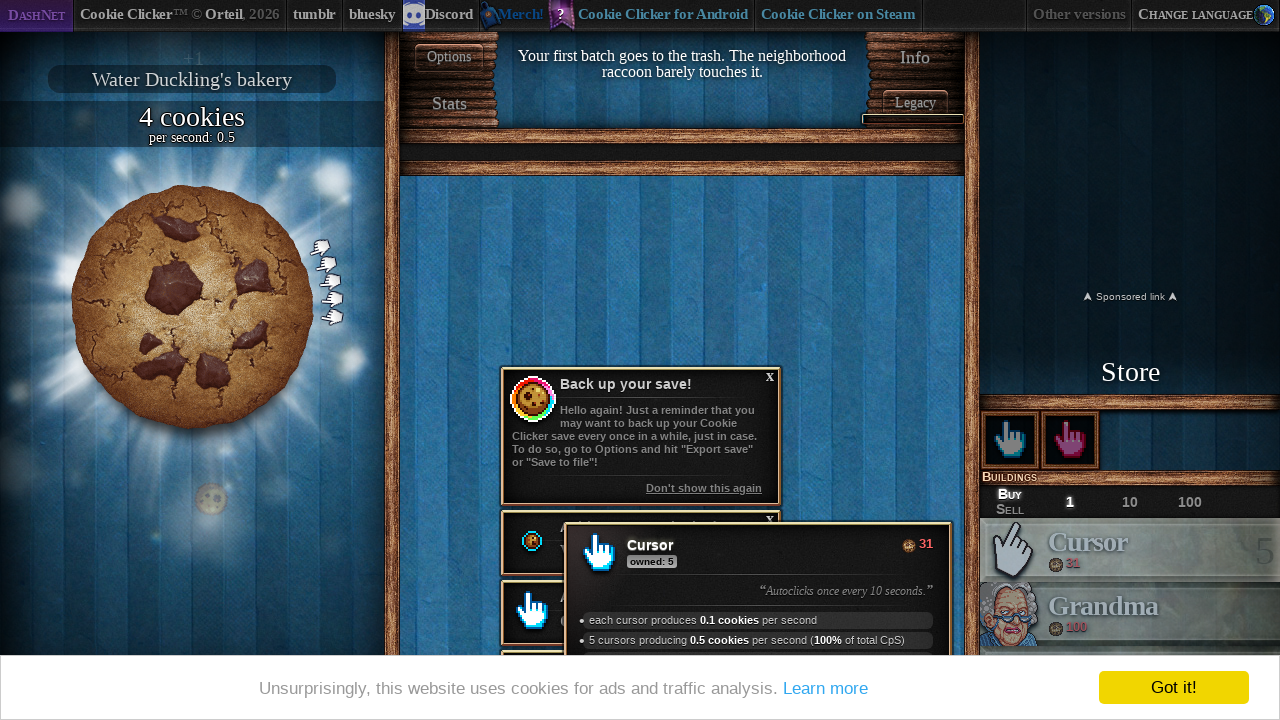

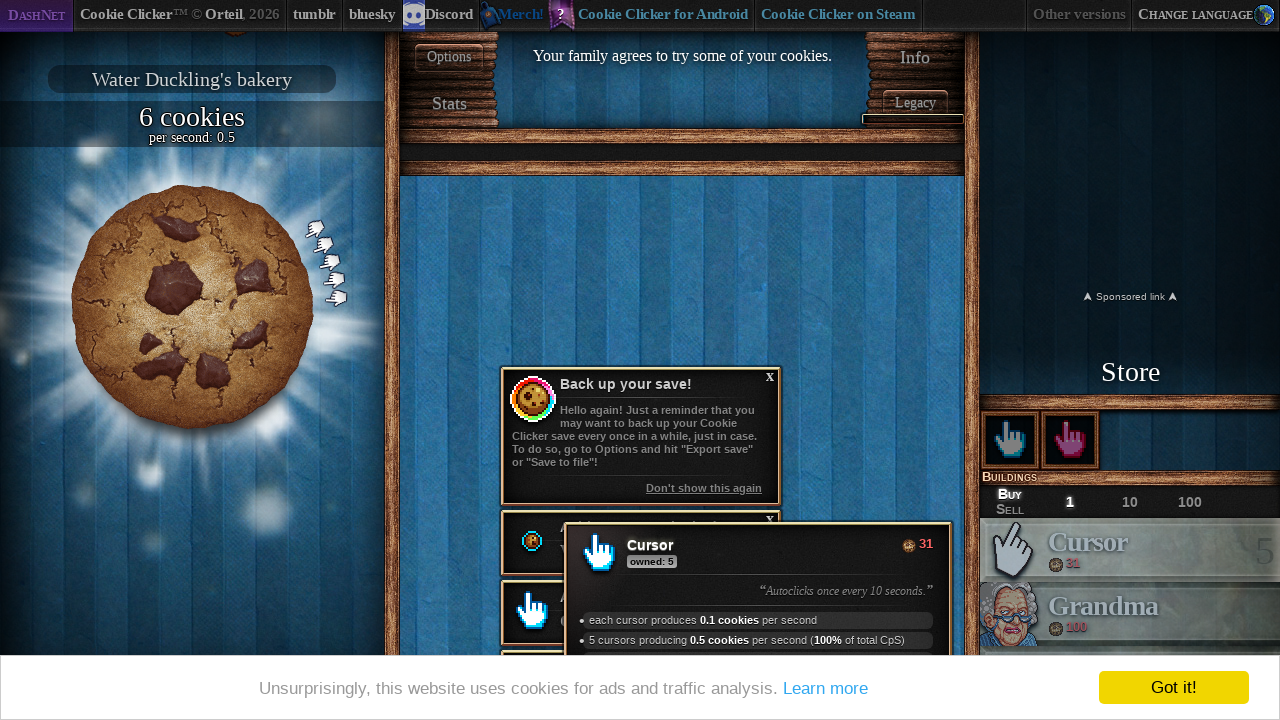